Tests form input functionality by filling the first name field and verifying the entered value

Starting URL: https://demoqa.com/automation-practice-form

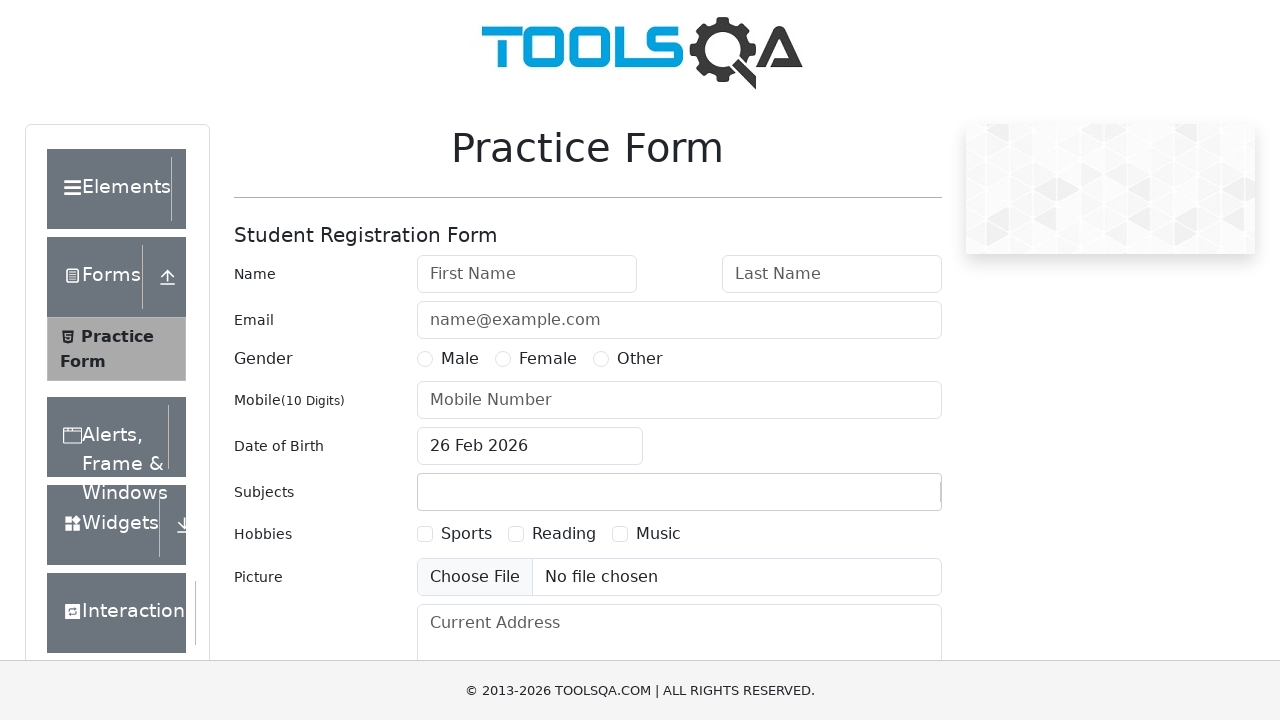

Filled first name field with 'SaiPriya' on #firstName
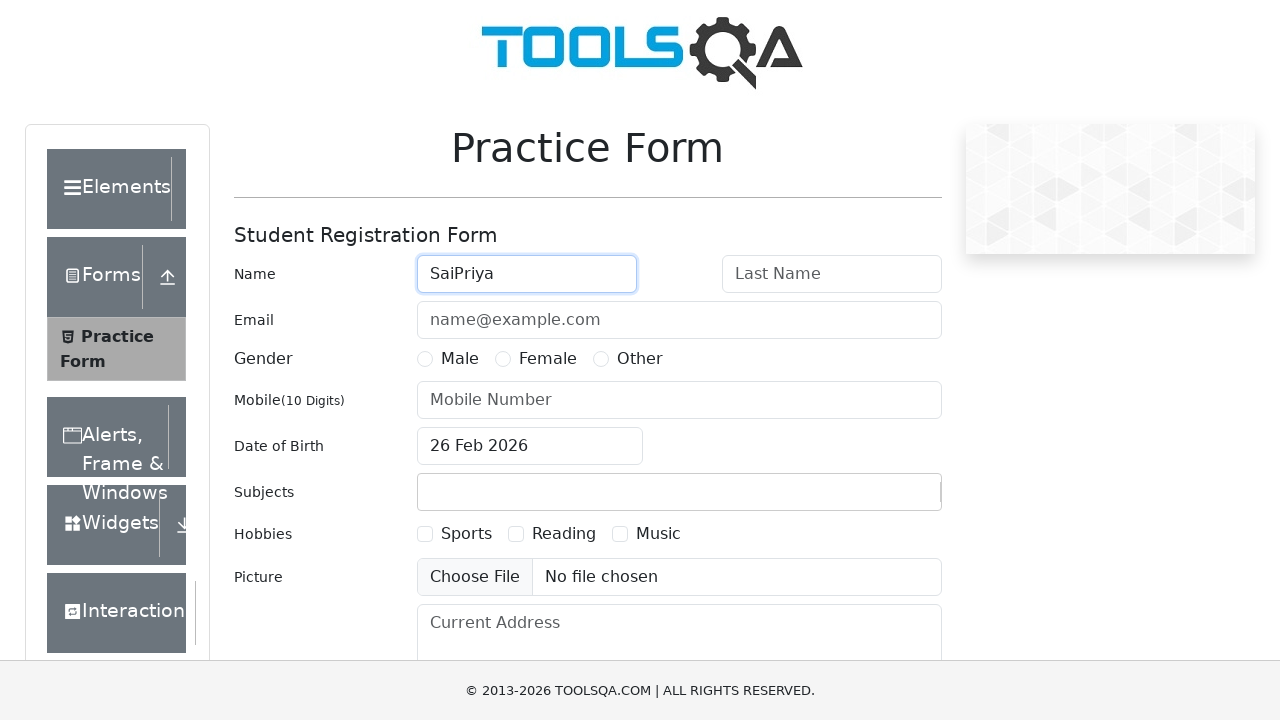

Verified that first name field contains 'SaiPriya'
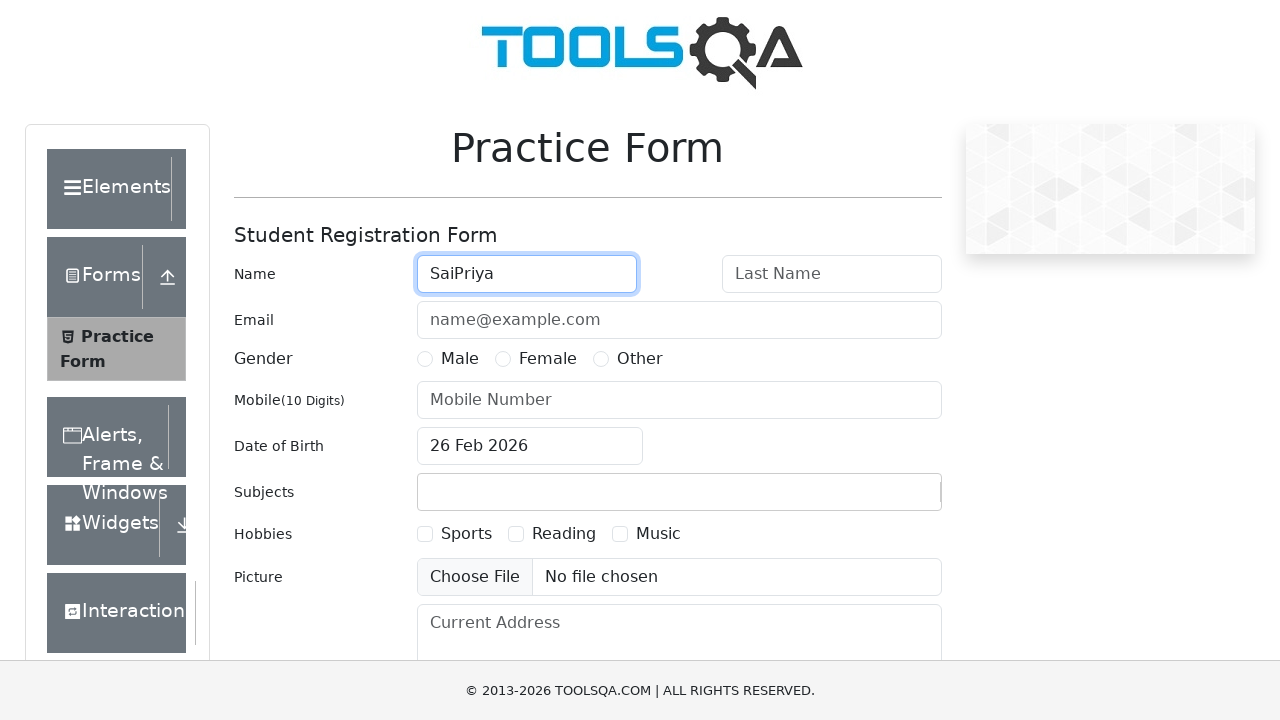

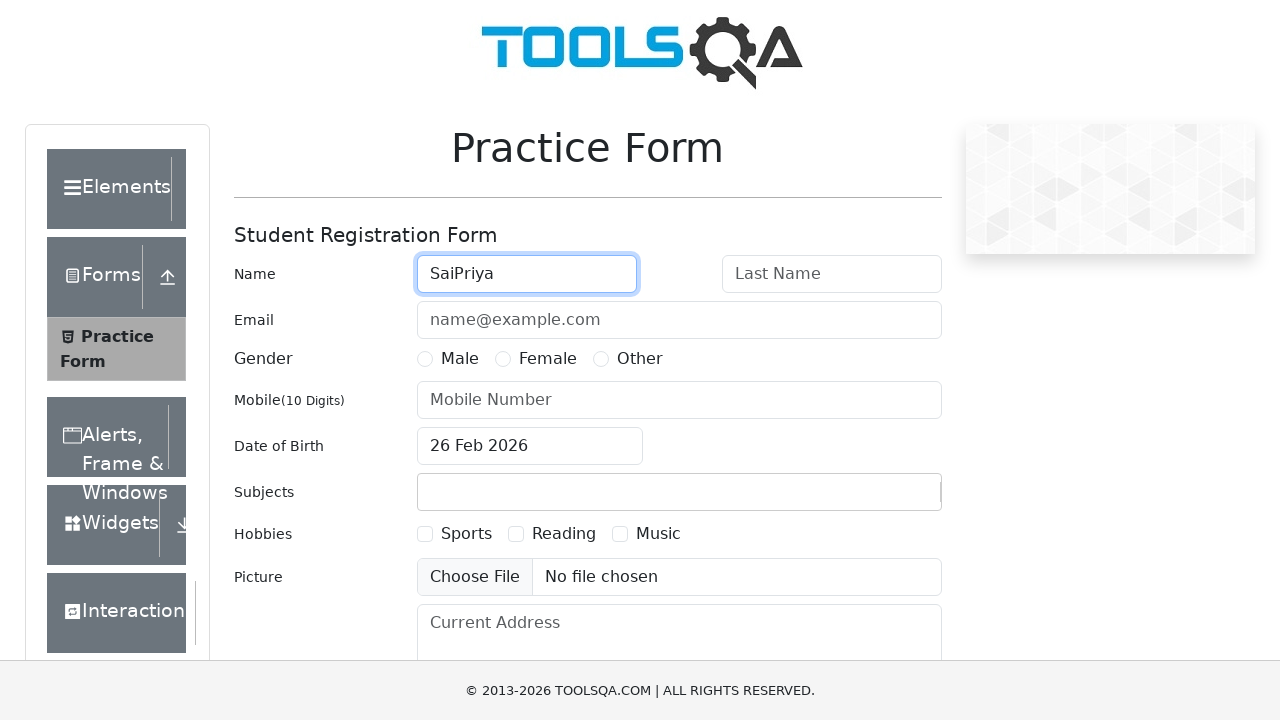